Tests selecting a checkbox in a table row based on a person's surname, then verifies the checkbox is selected

Starting URL: https://antoniotrindade.com.br/treinoautomacao/localizandovalorestable.html

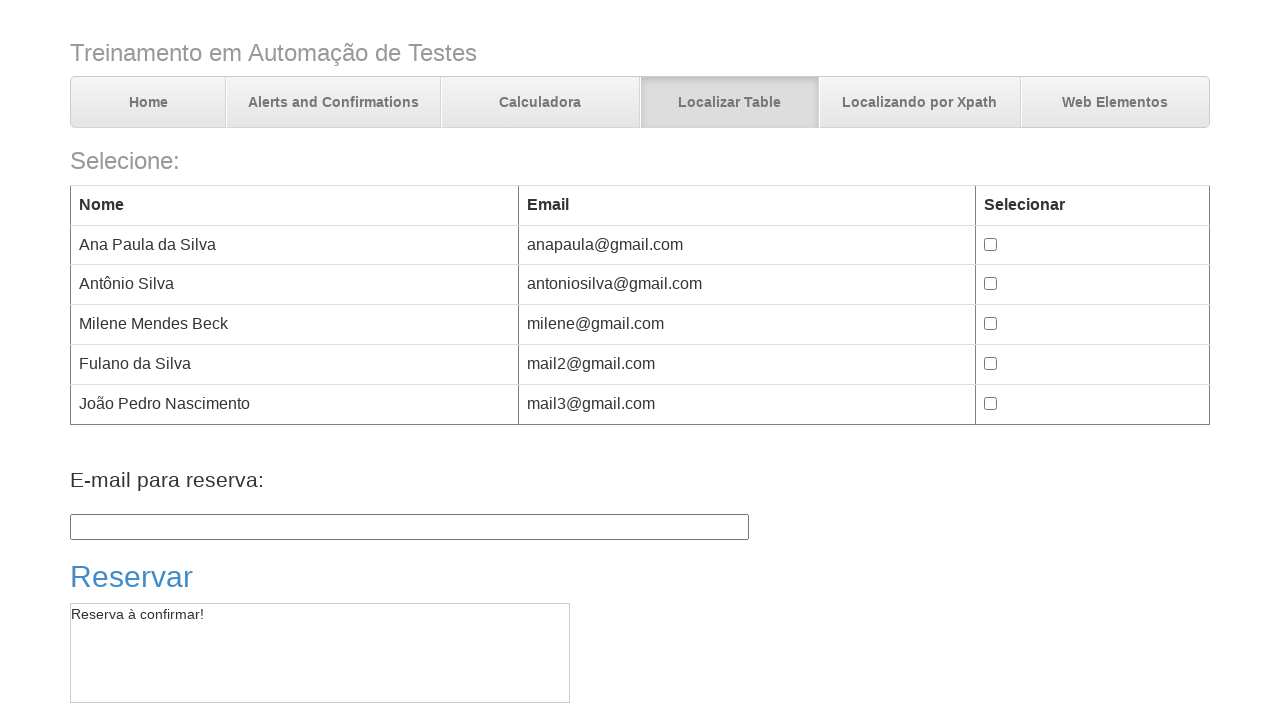

Located checkbox in table row with surname 'Mendes Beck'
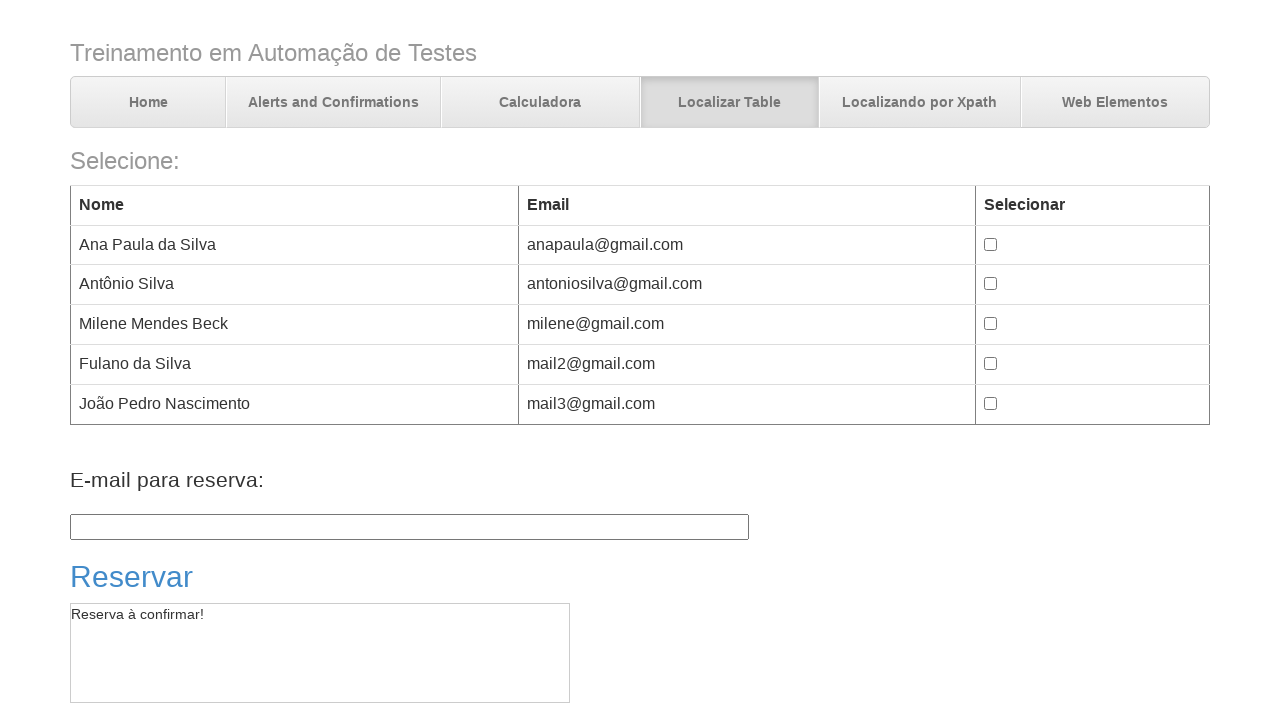

Clicked checkbox for 'Mendes Beck' at (991, 324) on //td[contains(text(),'Mendes Beck')]/../td/input
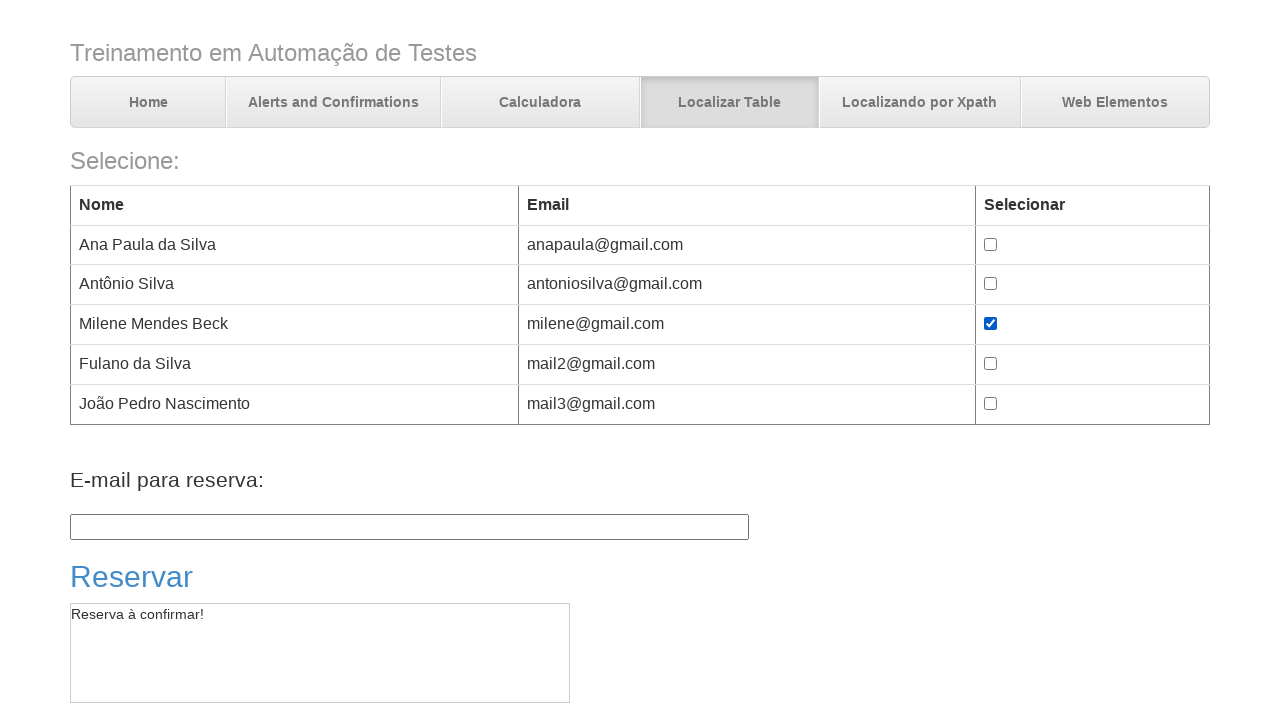

Verified checkbox for 'Mendes Beck' is selected
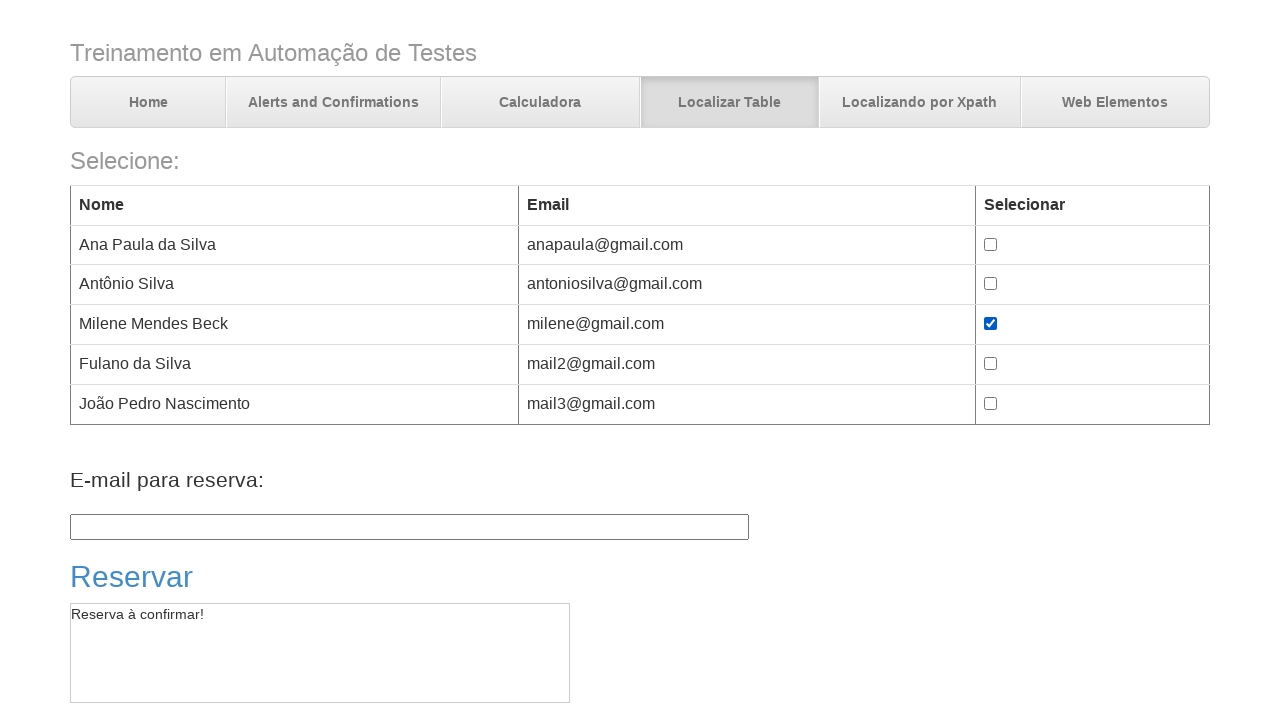

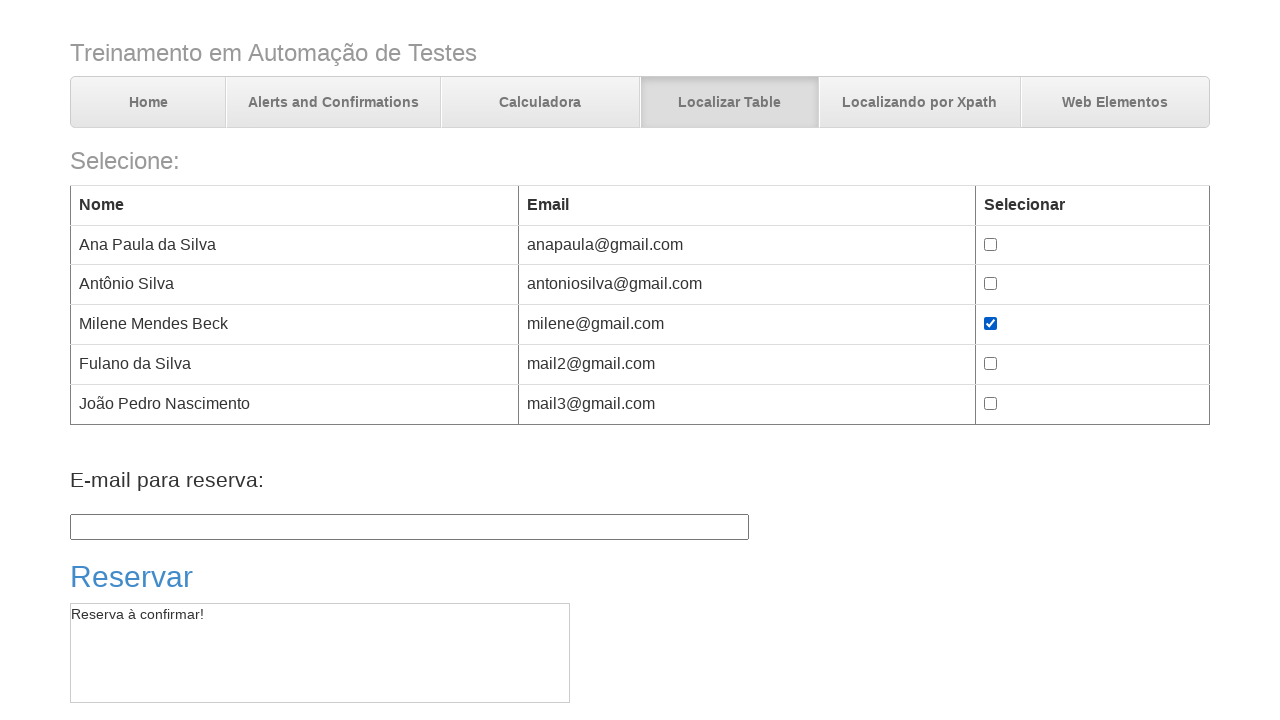